Tests window switching functionality by clicking a link that opens a new window, extracting an email address from the child window, then returning to the parent window to fill in the username field

Starting URL: https://rahulshettyacademy.com/loginpagePractise/

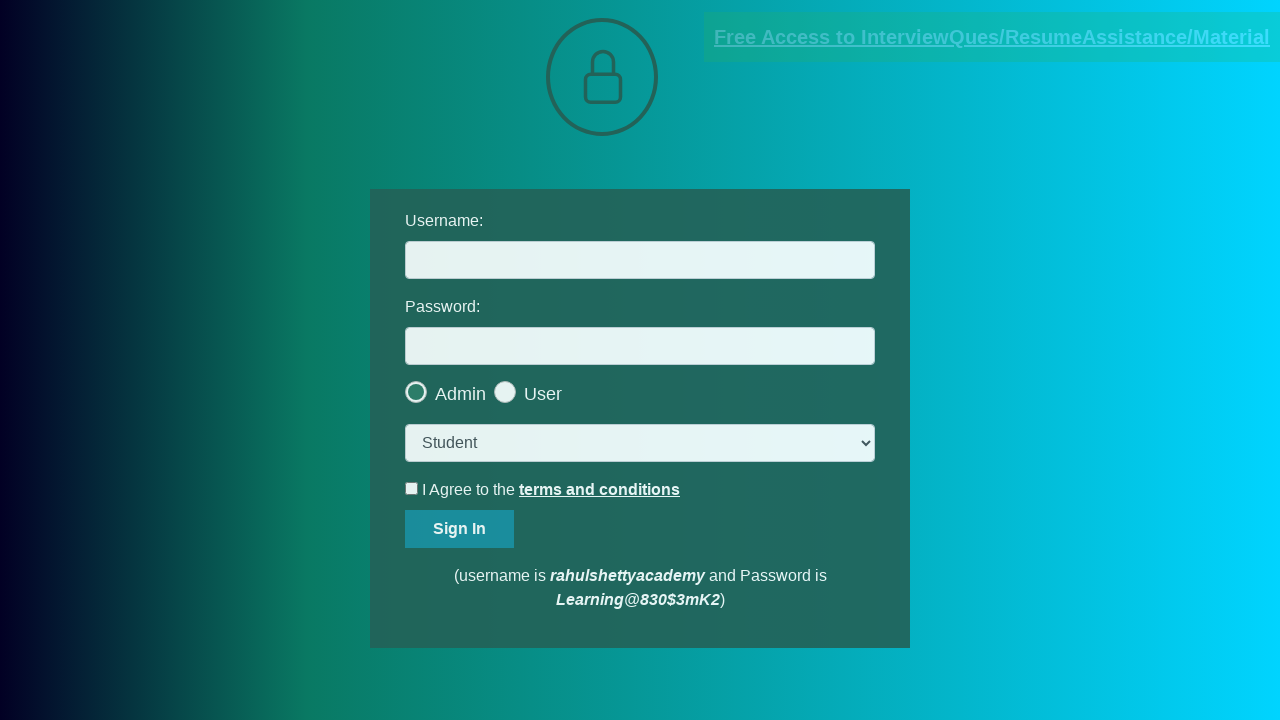

Clicked blinking text link to open new window at (992, 37) on a.blinkingText
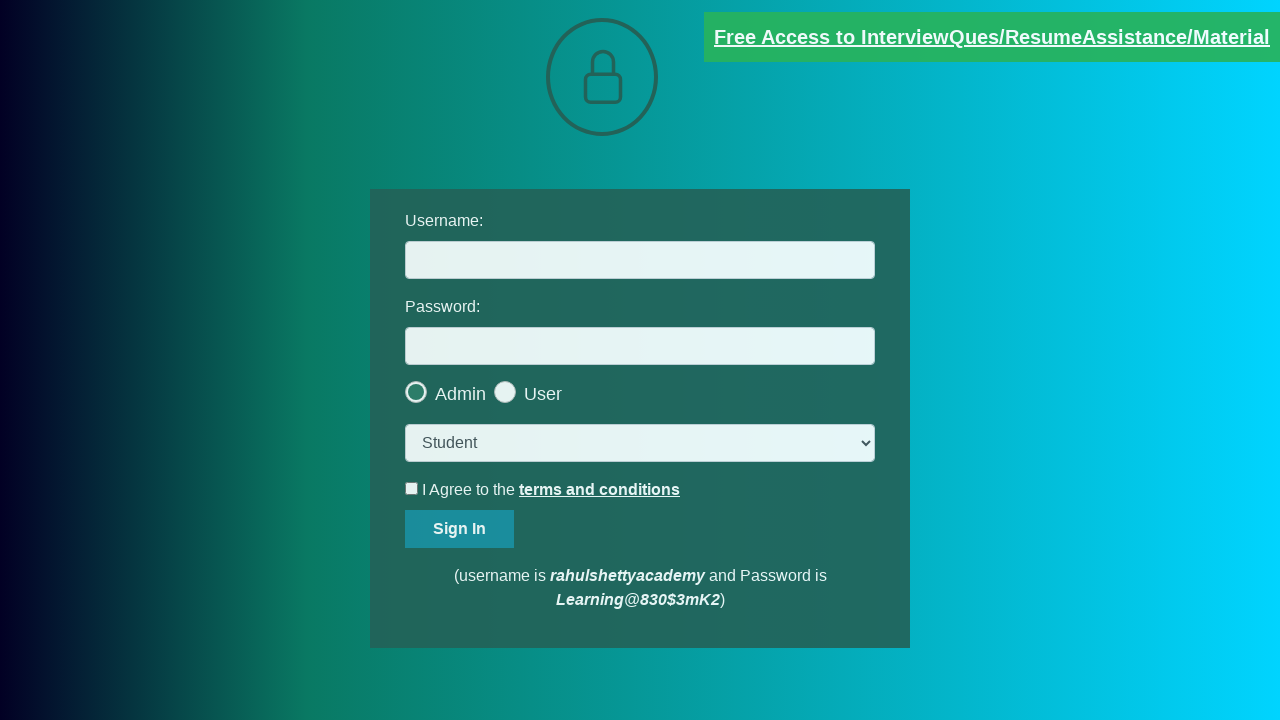

New window/tab opened and captured
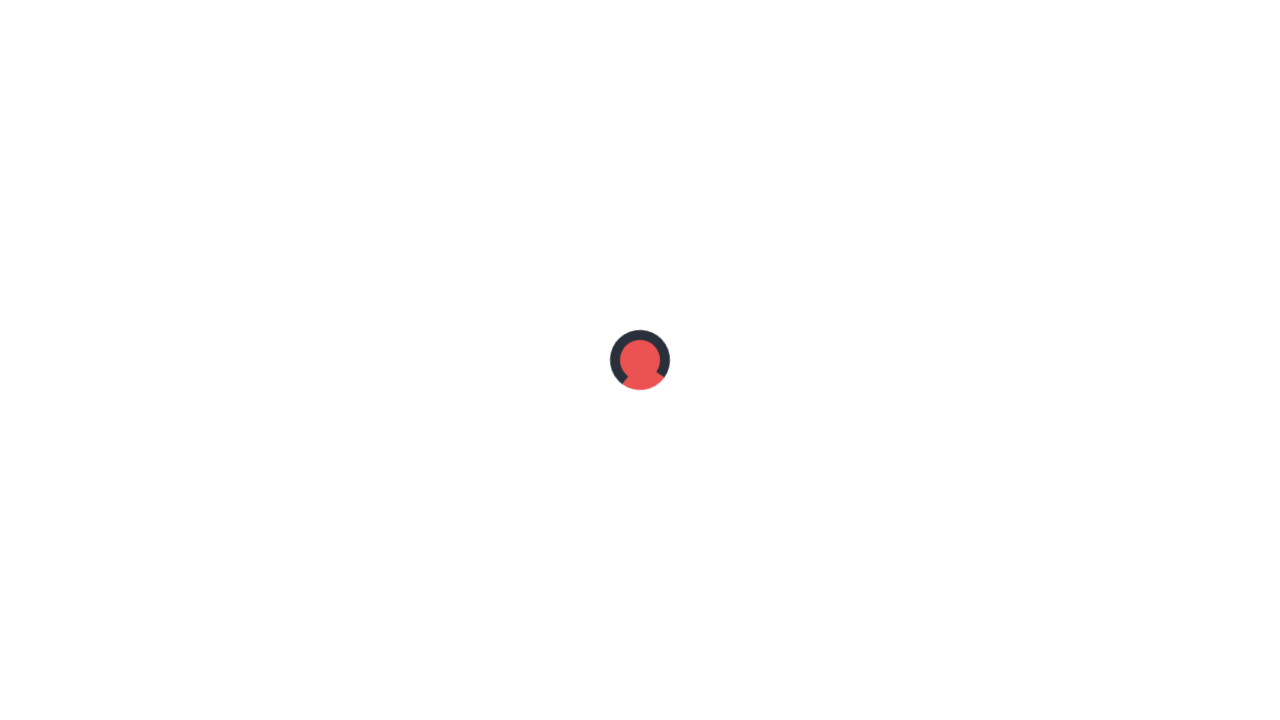

Waited for email text element to load in child window
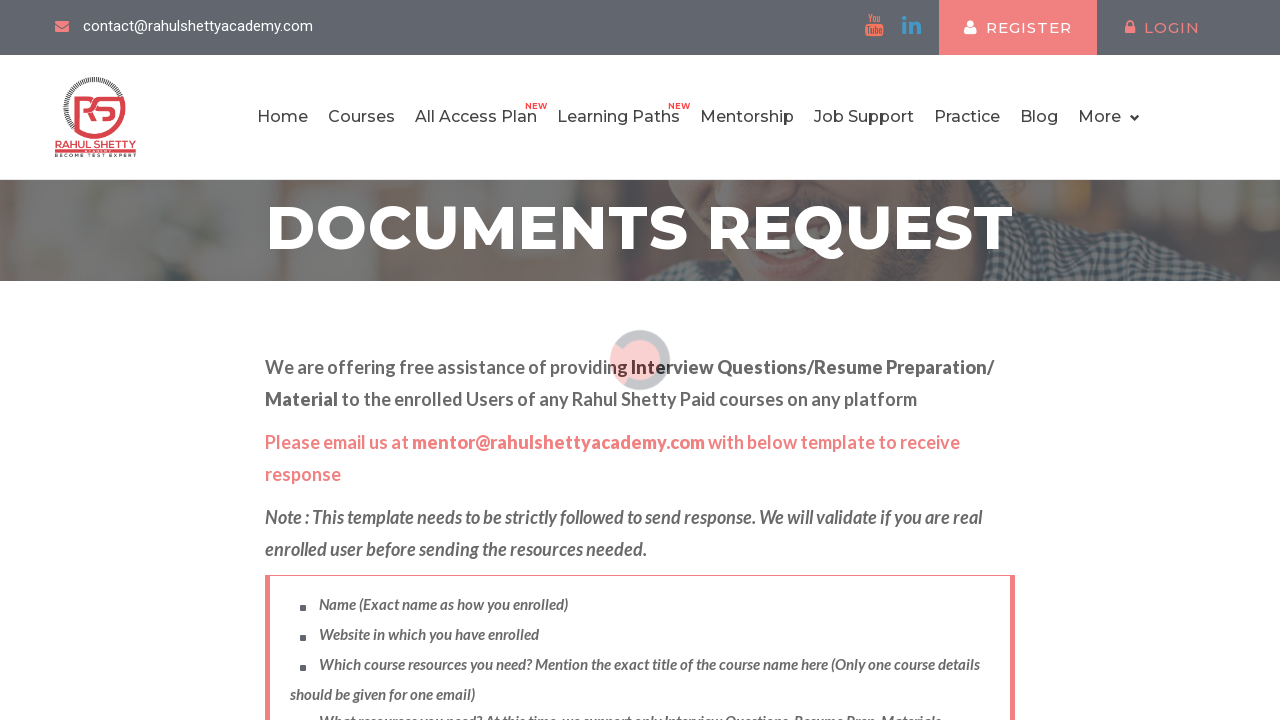

Extracted text content from email element
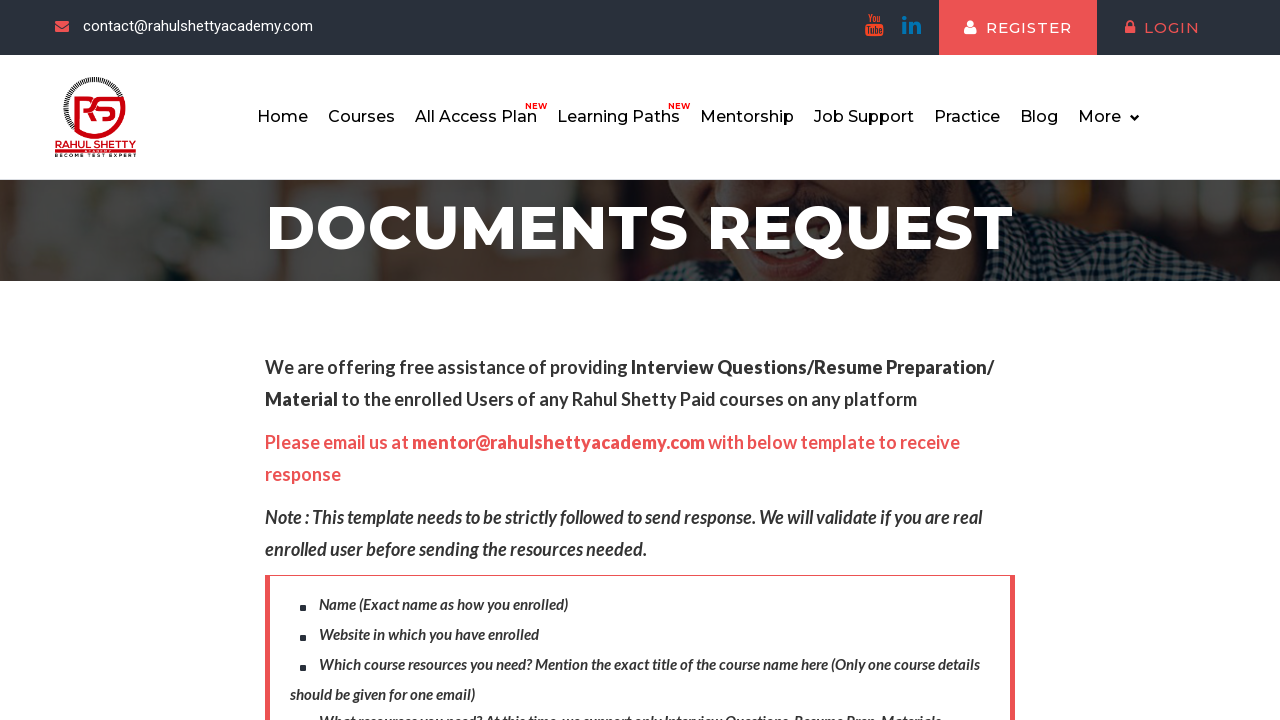

Extracted email address: mentor@rahulshettyacademy.com
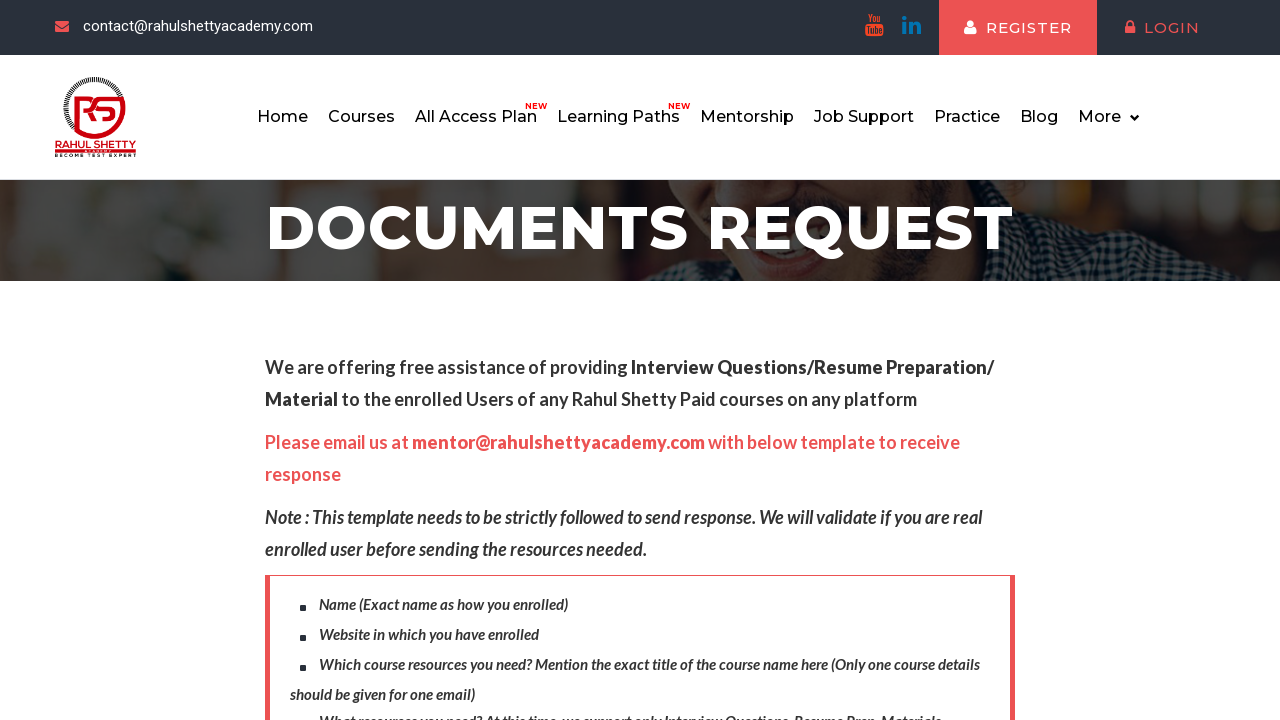

Closed child window and returned to parent window
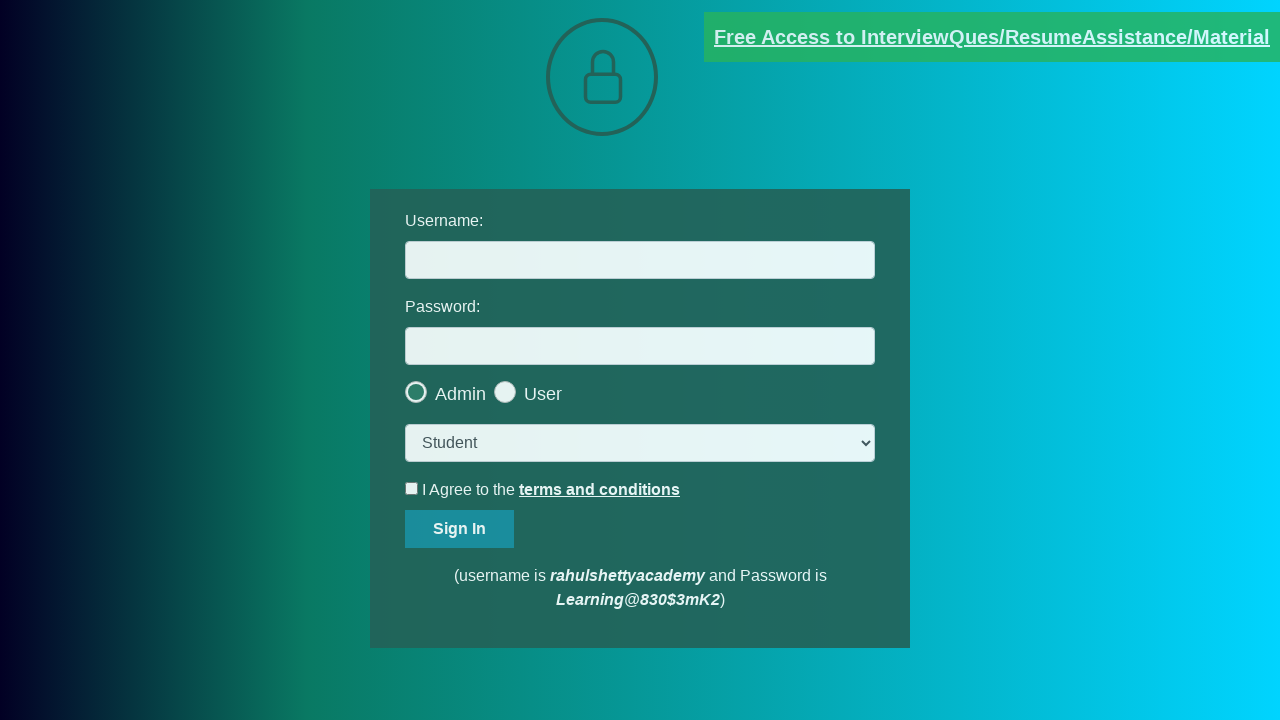

Filled username field with extracted email: mentor@rahulshettyacademy.com on #username
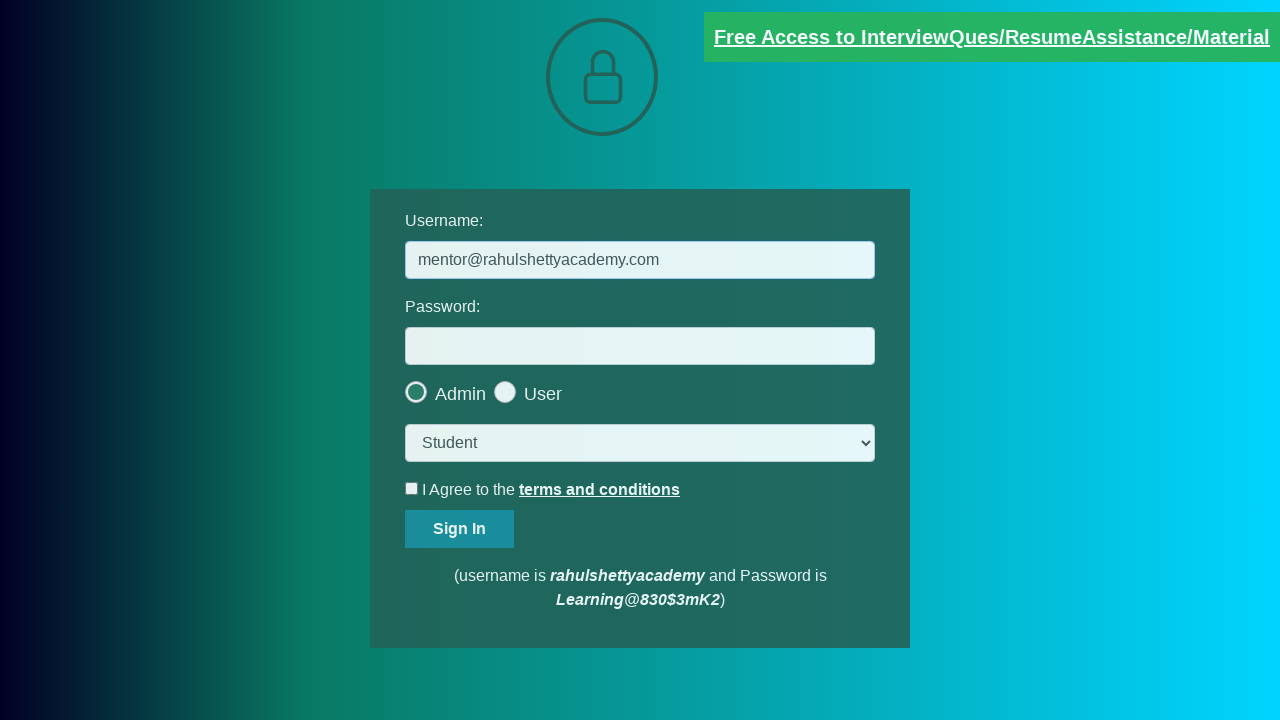

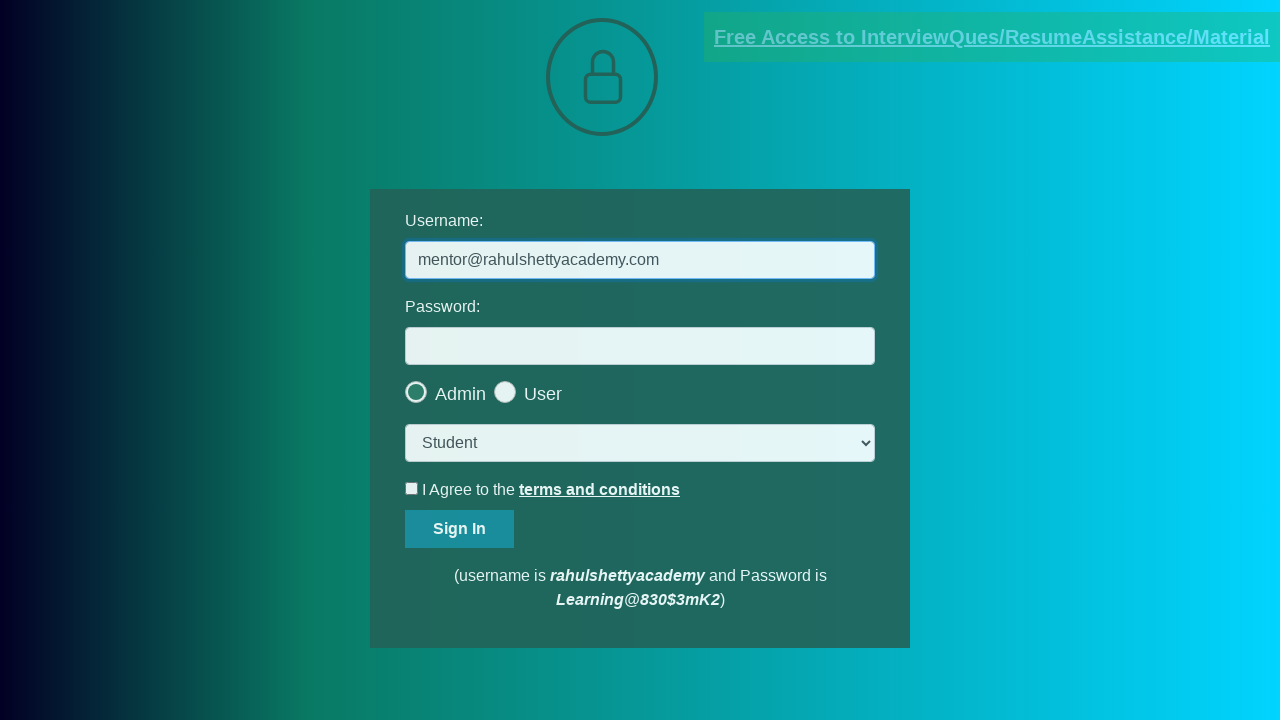